Tests marking all items as completed and then unmarking them

Starting URL: https://demo.playwright.dev/todomvc

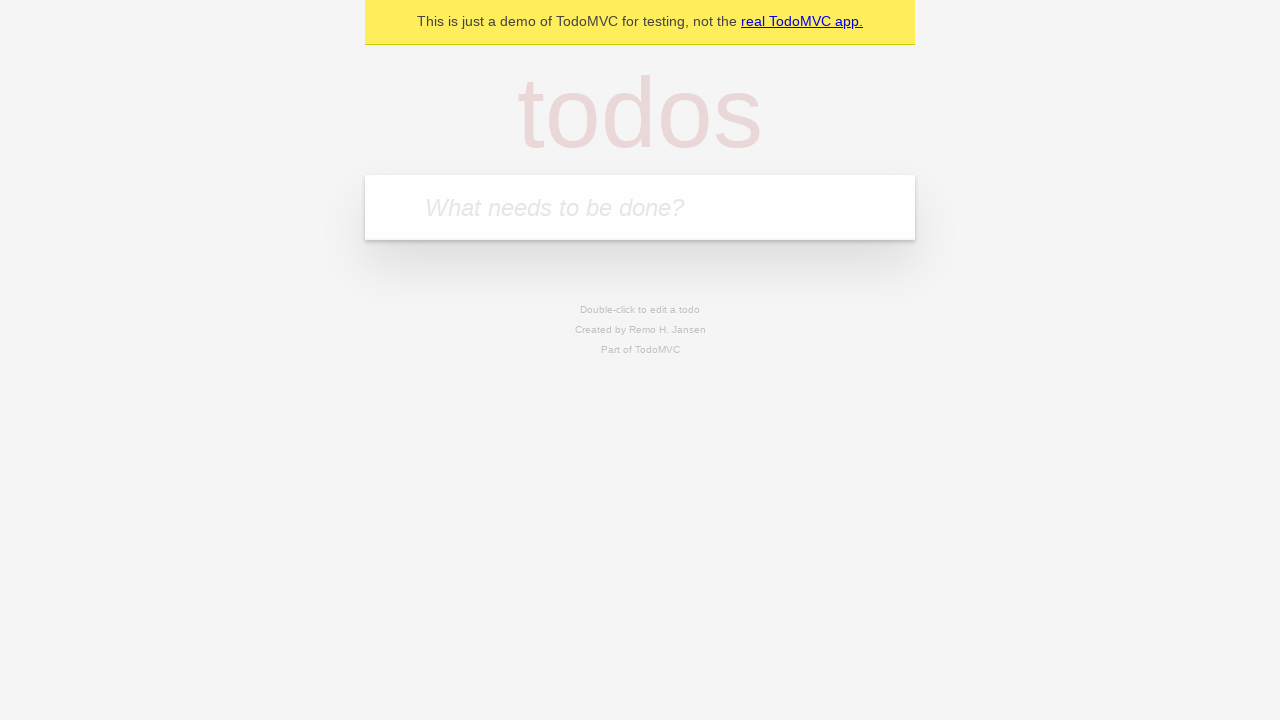

Filled todo input with 'buy some cheese' on internal:attr=[placeholder="What needs to be done?"i]
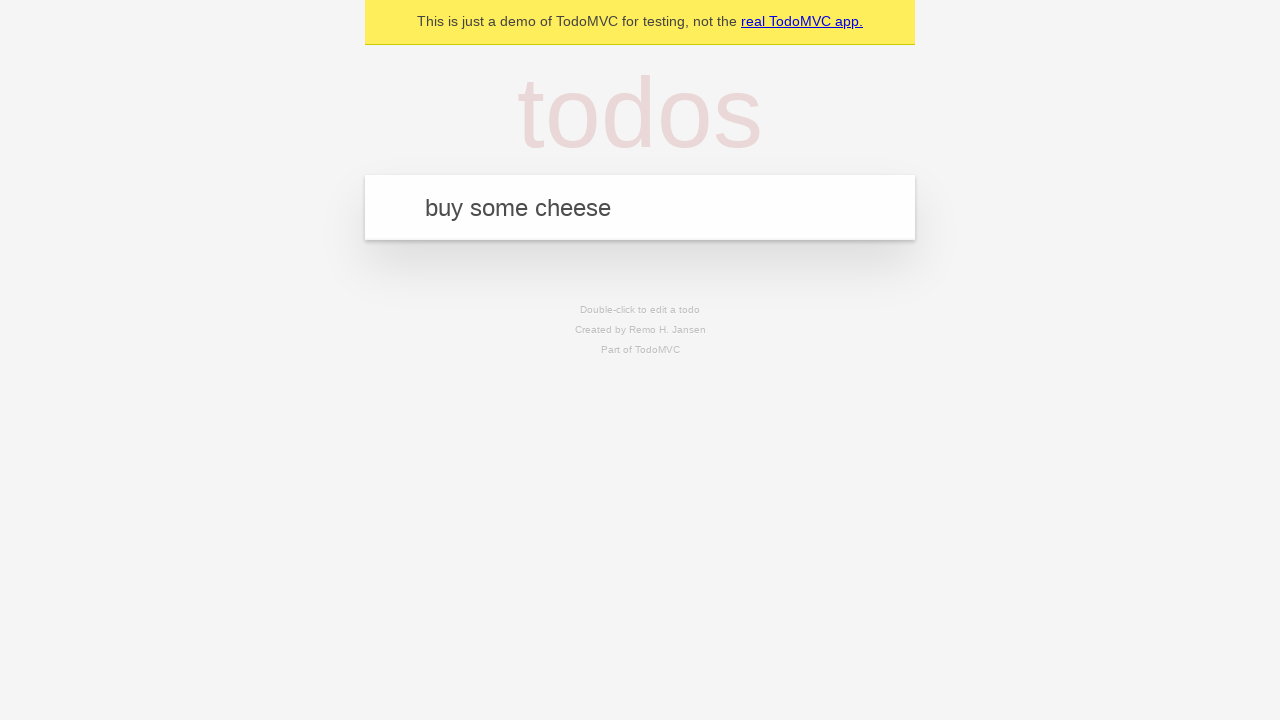

Pressed Enter to create first todo item on internal:attr=[placeholder="What needs to be done?"i]
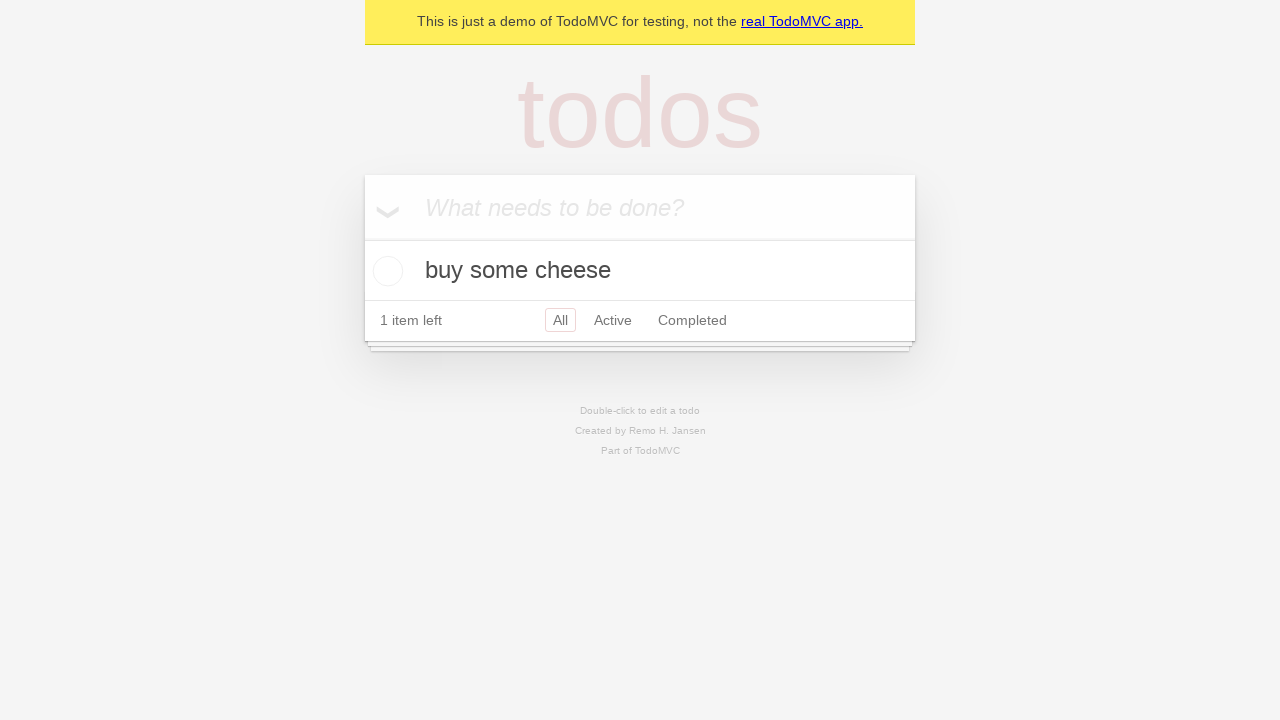

Filled todo input with 'feed the cat' on internal:attr=[placeholder="What needs to be done?"i]
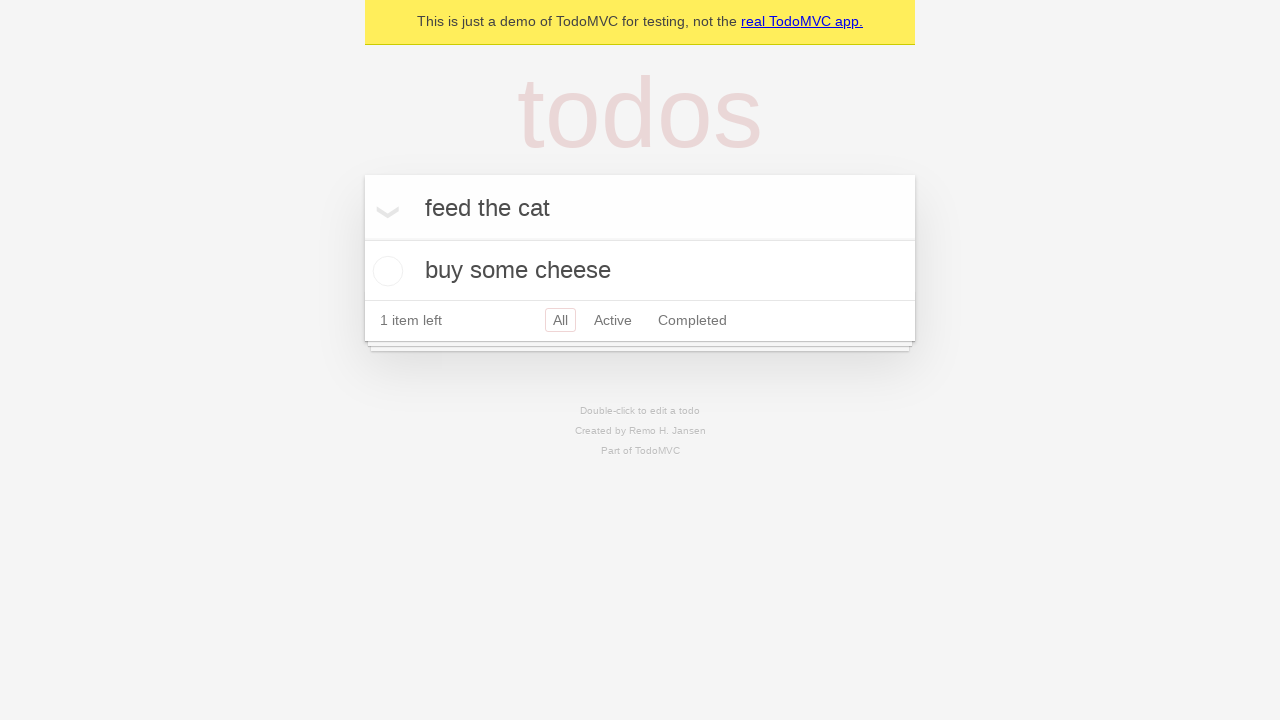

Pressed Enter to create second todo item on internal:attr=[placeholder="What needs to be done?"i]
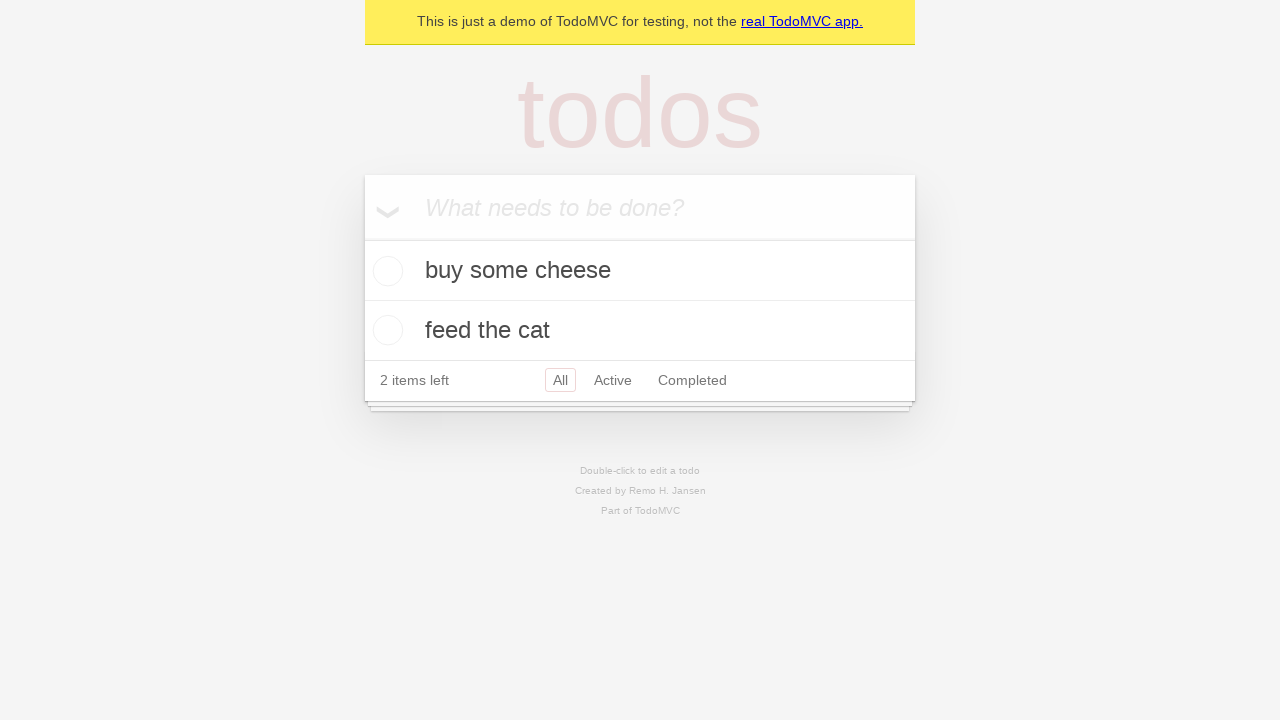

Filled todo input with 'book a doctors appointment' on internal:attr=[placeholder="What needs to be done?"i]
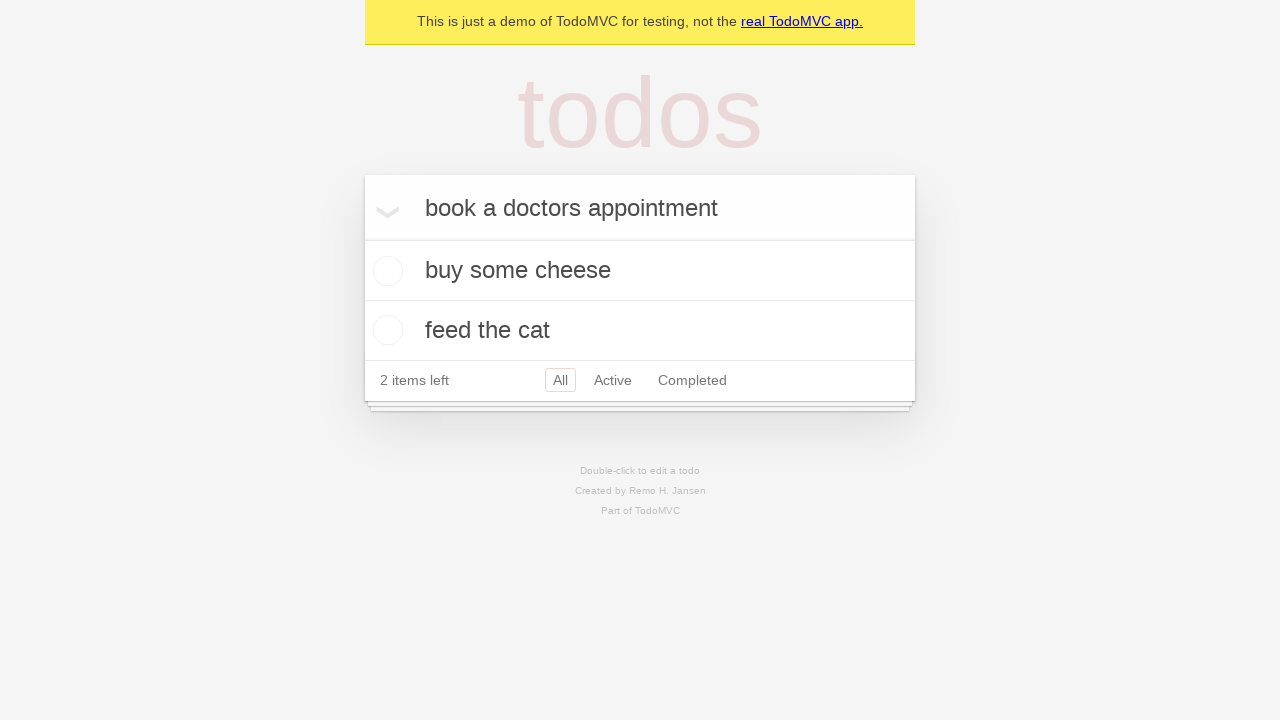

Pressed Enter to create third todo item on internal:attr=[placeholder="What needs to be done?"i]
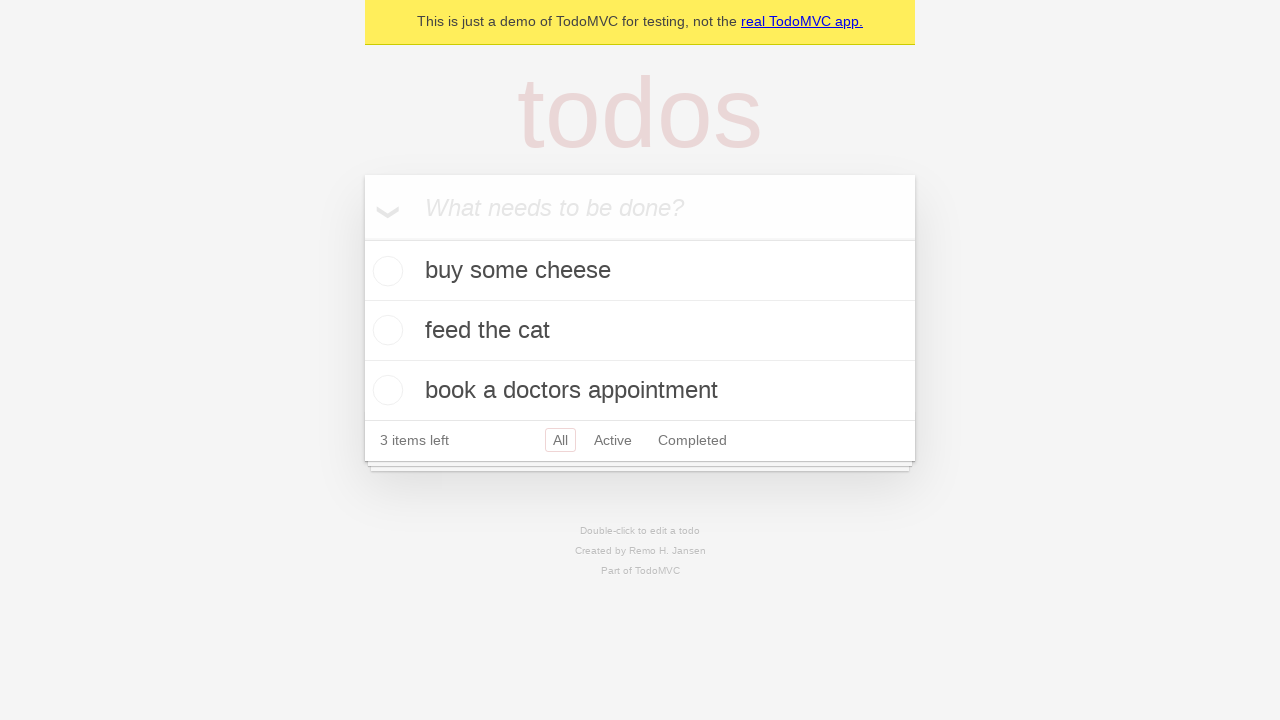

Checked 'Mark all as complete' checkbox to complete all items at (362, 238) on internal:label="Mark all as complete"i
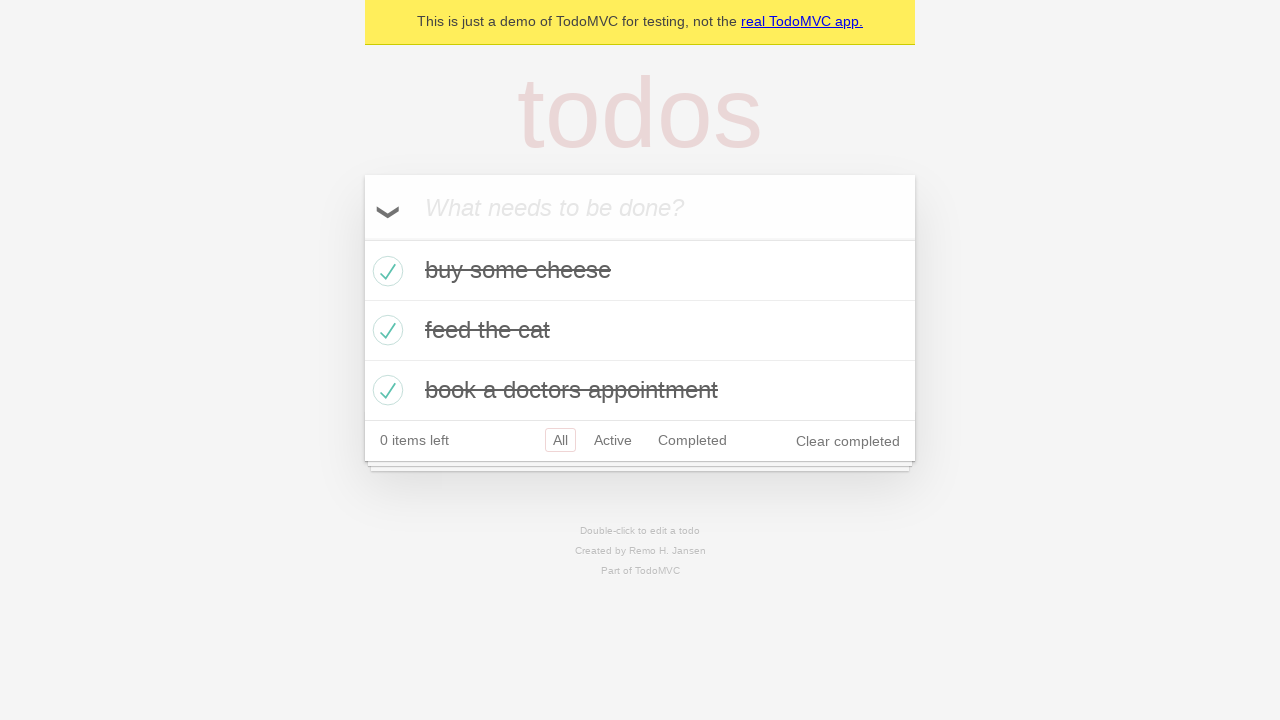

Unchecked 'Mark all as complete' checkbox to clear completion state at (362, 238) on internal:label="Mark all as complete"i
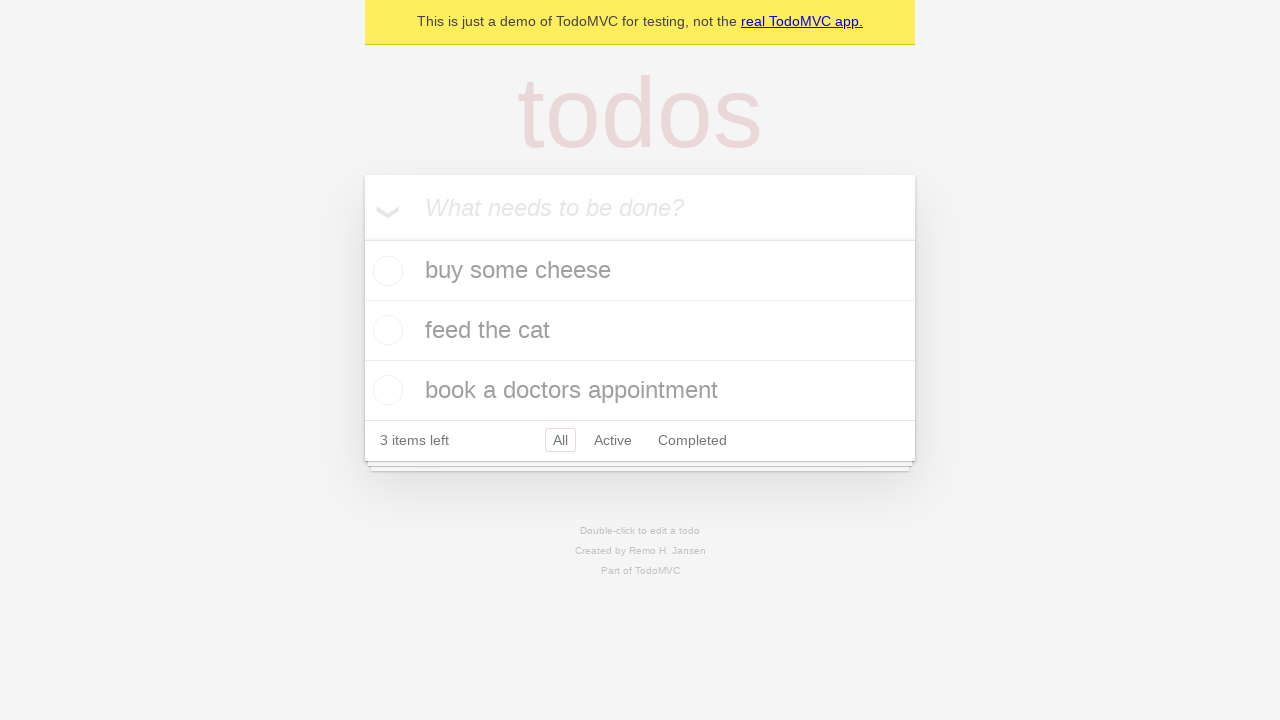

Verified todo items are present in the list
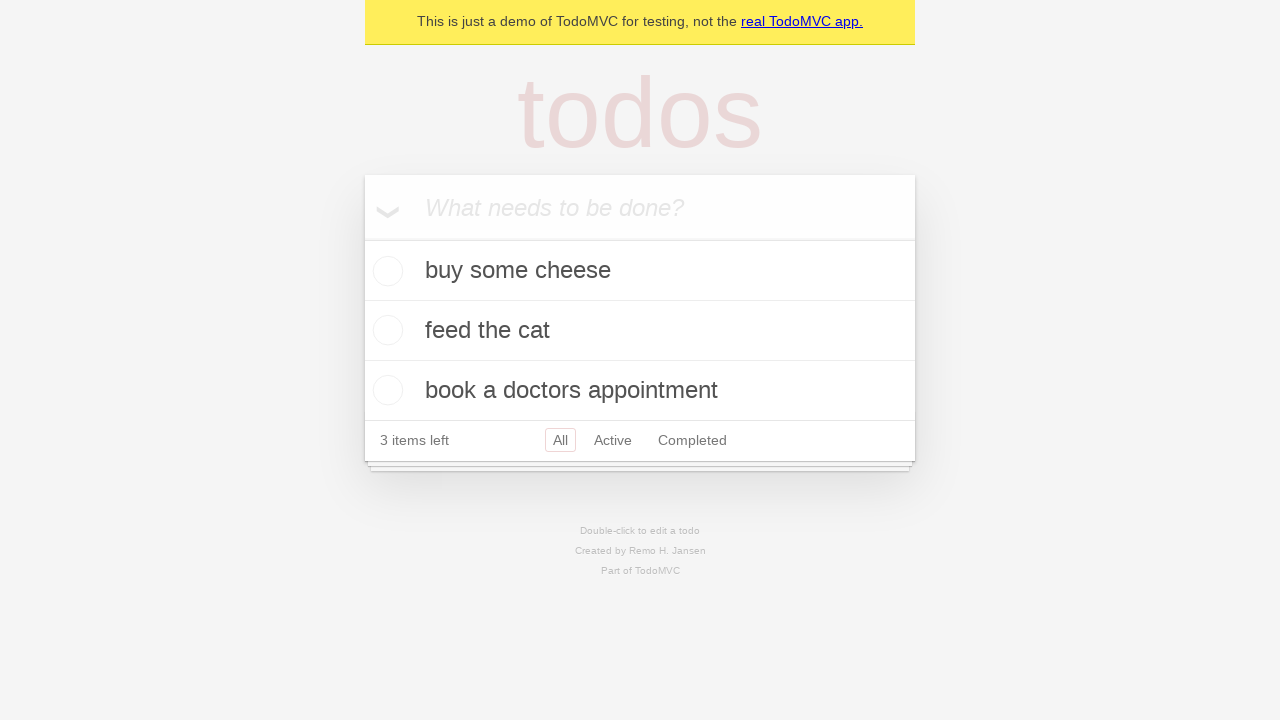

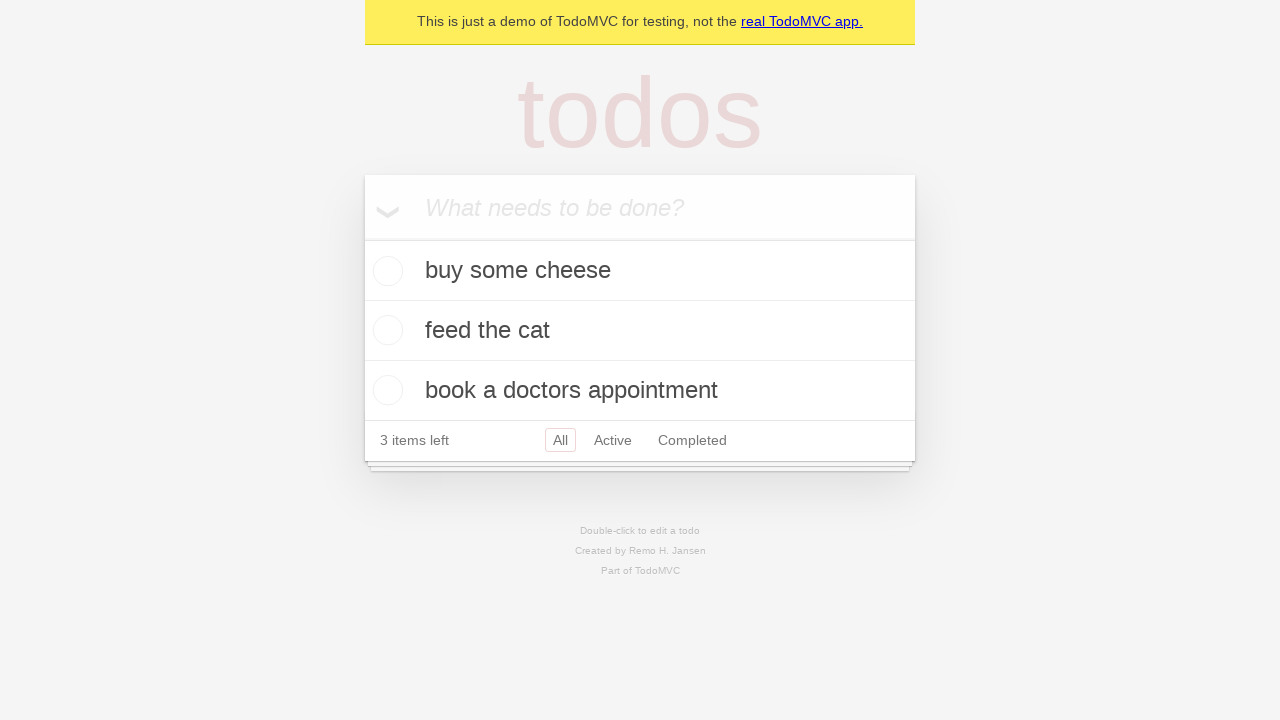